Navigates to HawtTrends (Google Trends visualization) and enters fullscreen mode to view trending topics

Starting URL: http://hawttrends.appspot.com/?r=2&c=2

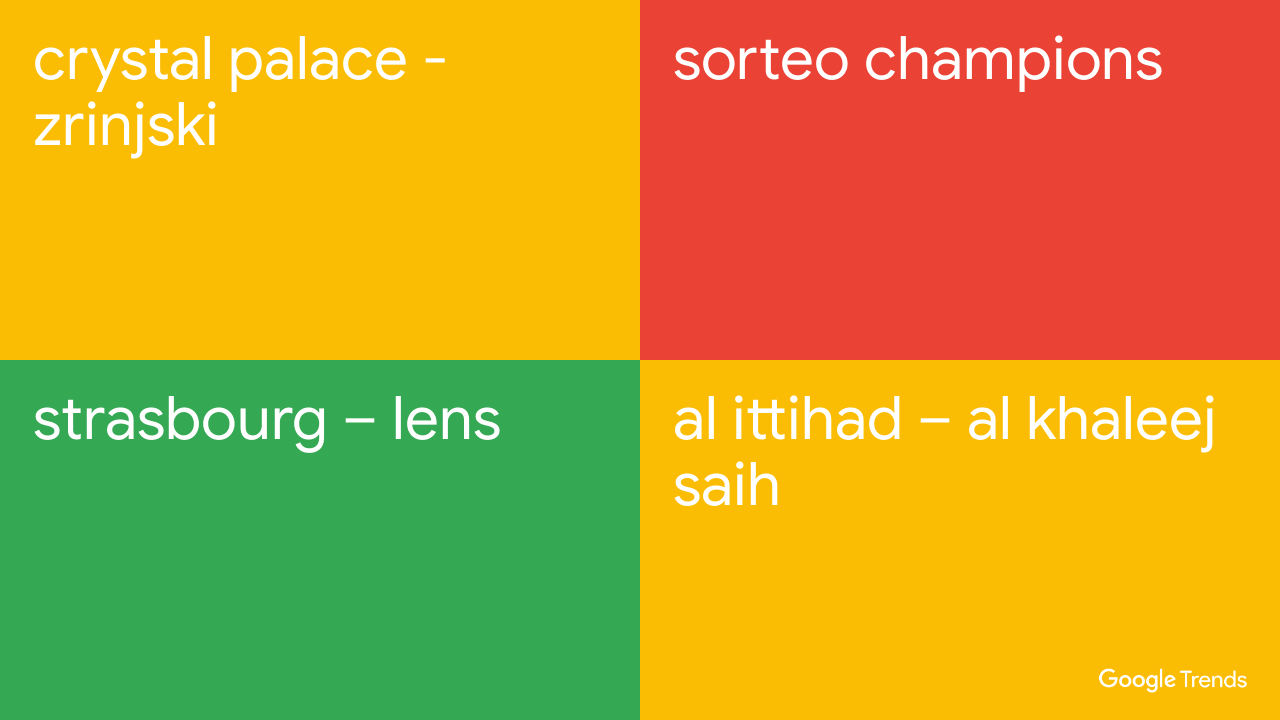

Waited for initial page to load (networkidle)
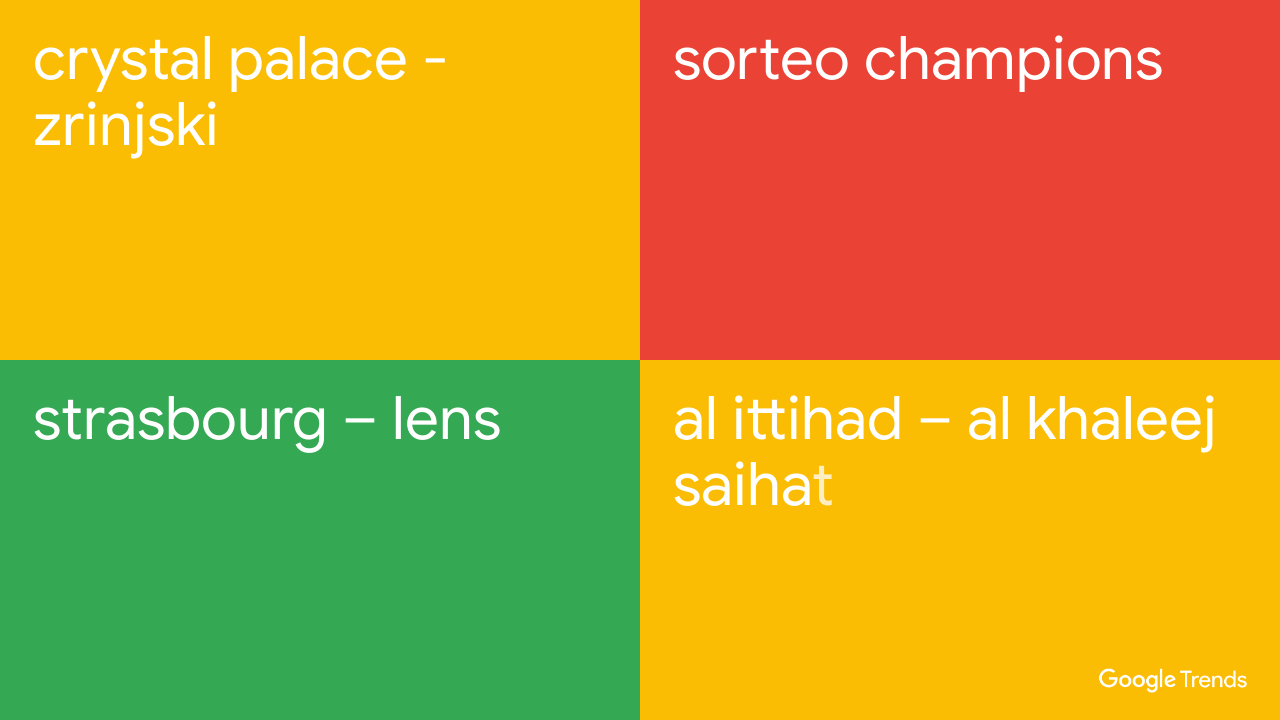

Pressed F11 to enter fullscreen mode
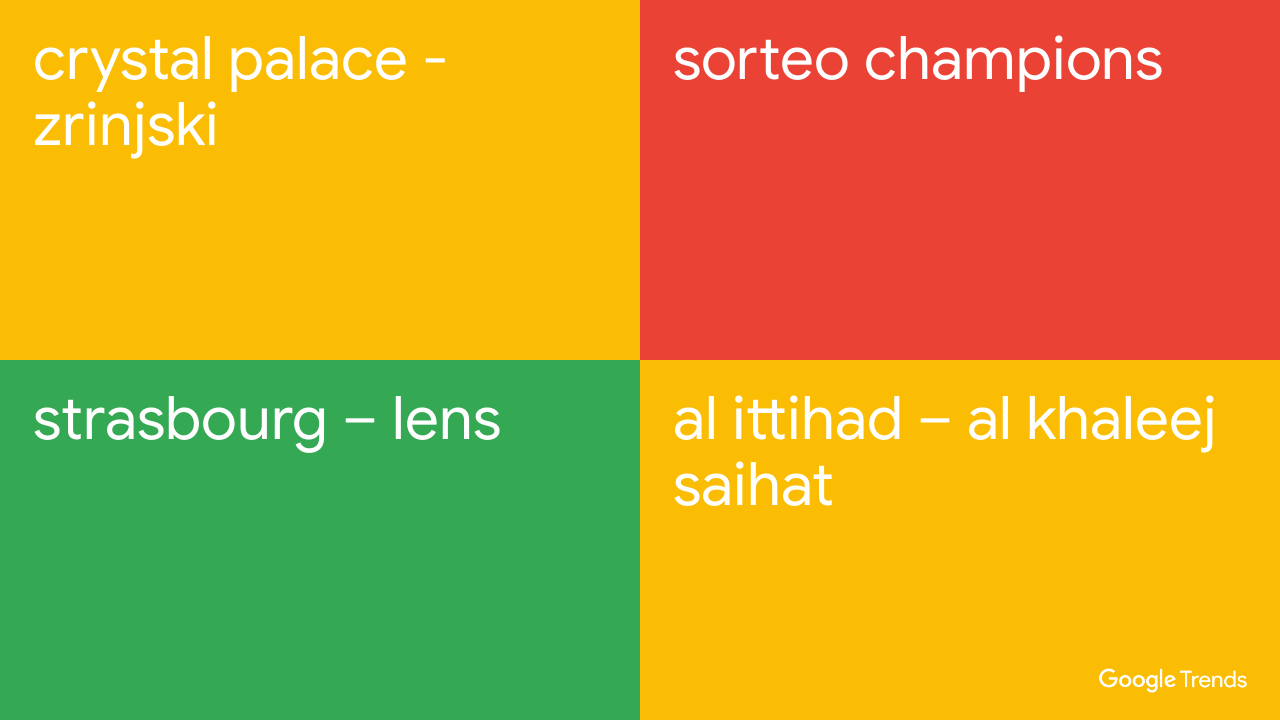

Navigated to HawtTrends with specific country configuration (r=2&c=2&p=30)
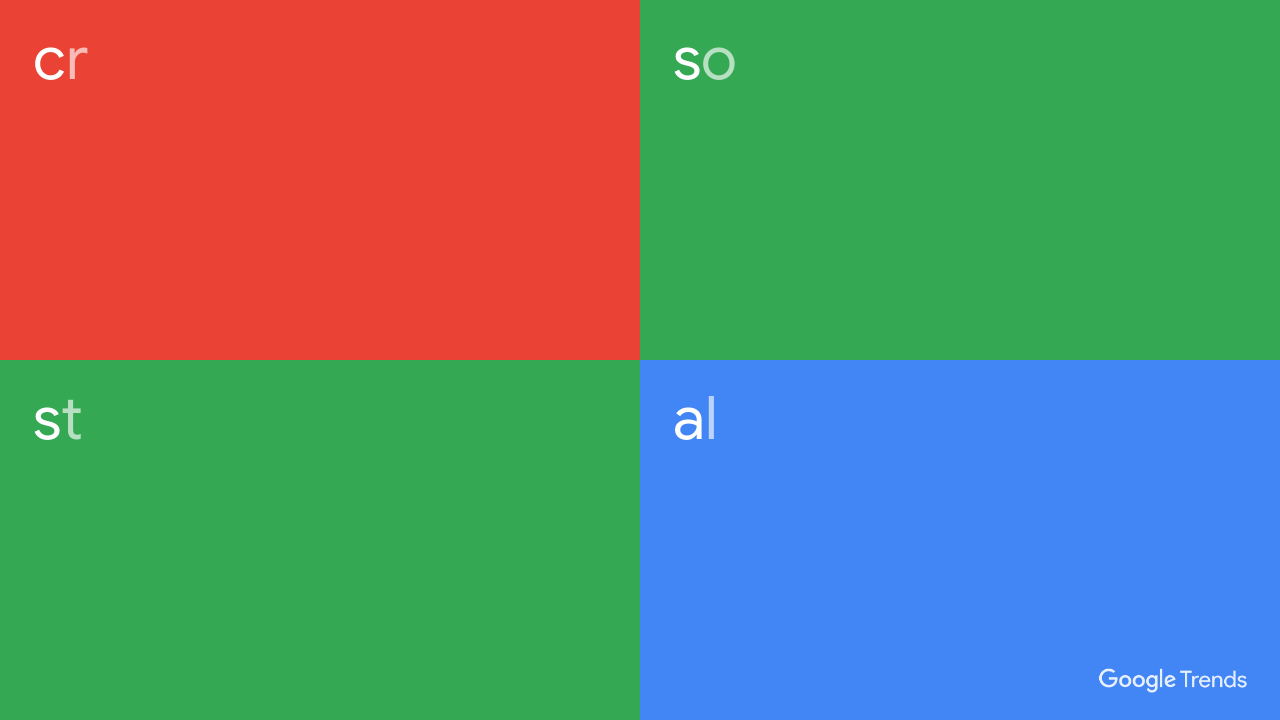

Waited for trending content to load (networkidle)
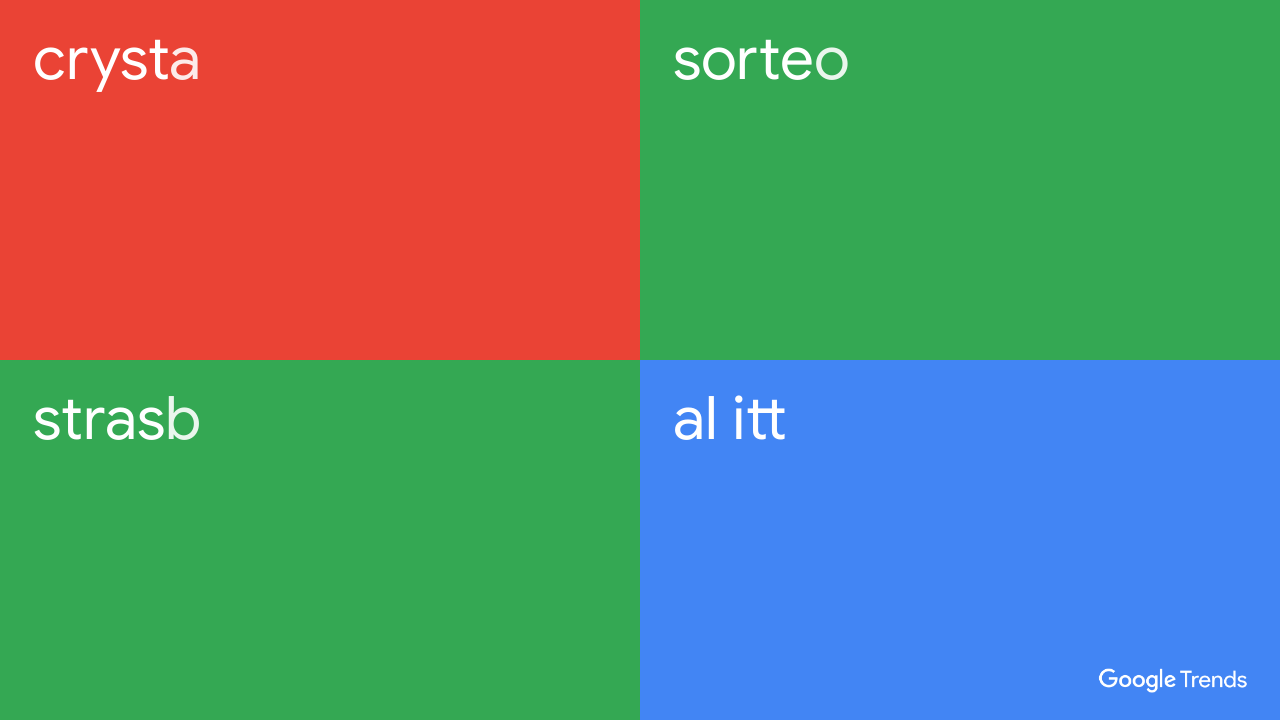

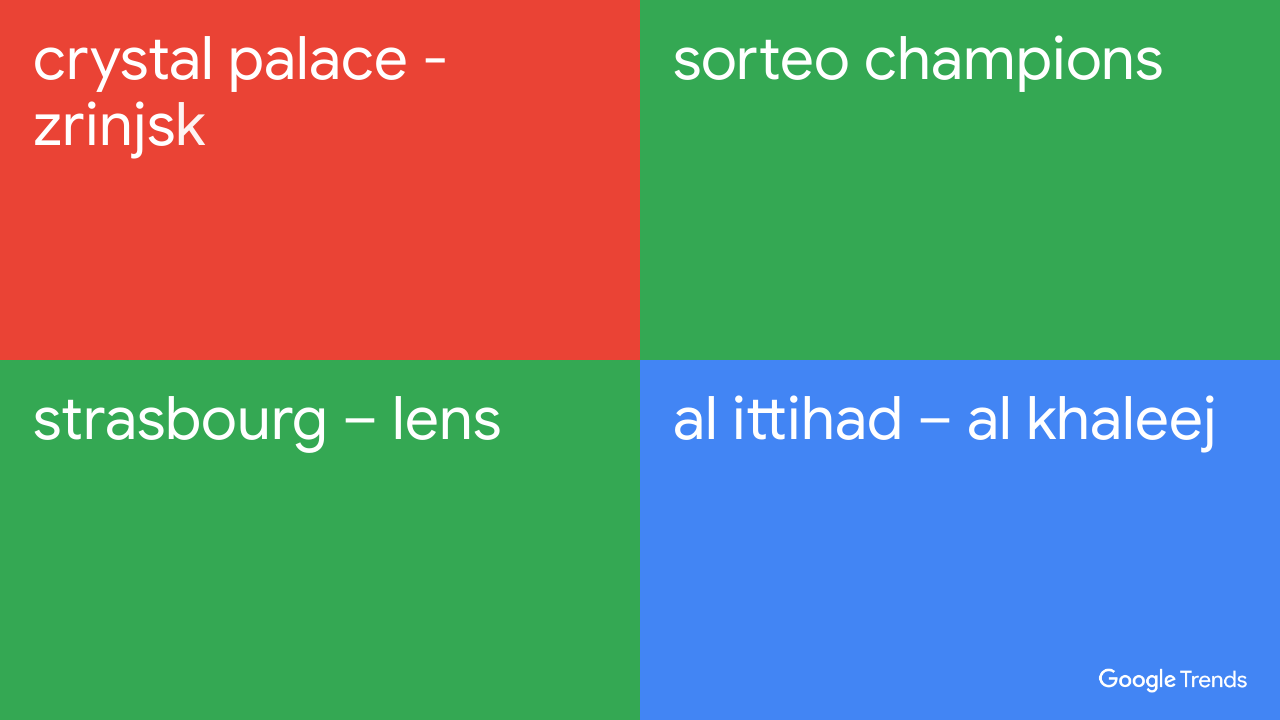